Navigates to a test page and clicks the console log button to trigger a console log entry

Starting URL: https://www.selenium.dev/selenium/web/bidi/logEntryAdded.html

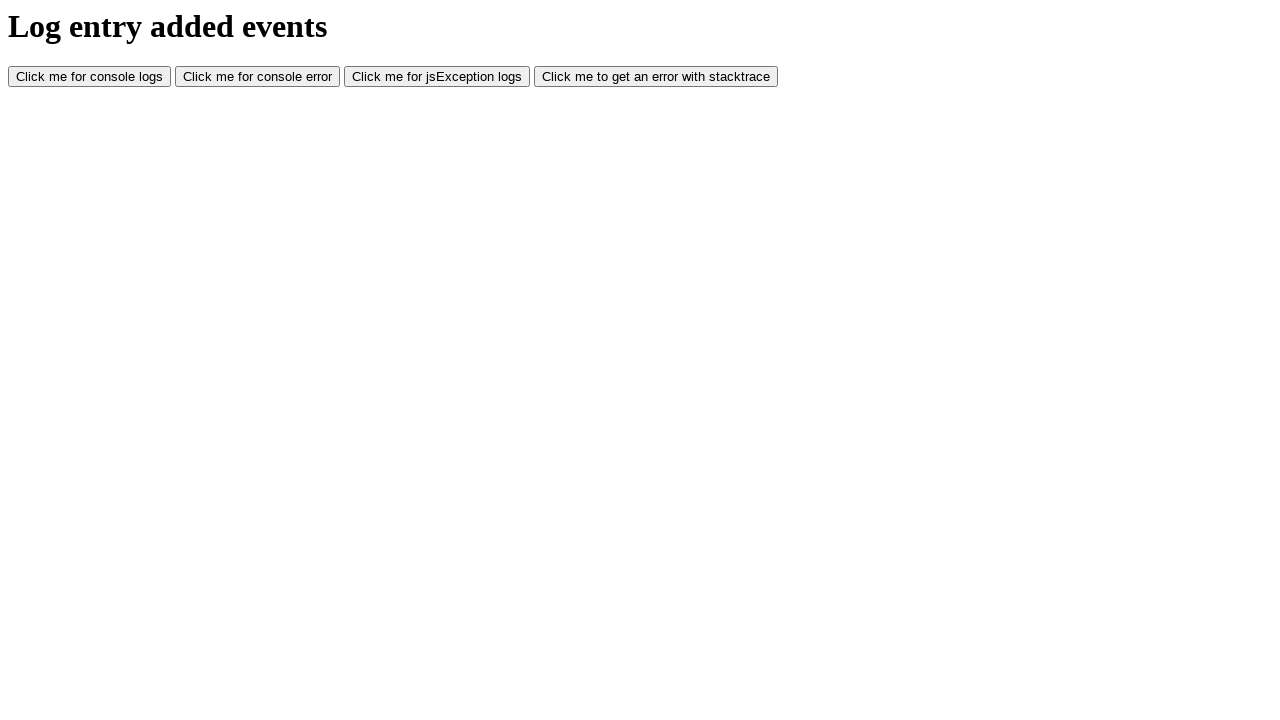

Navigated to logEntryAdded test page
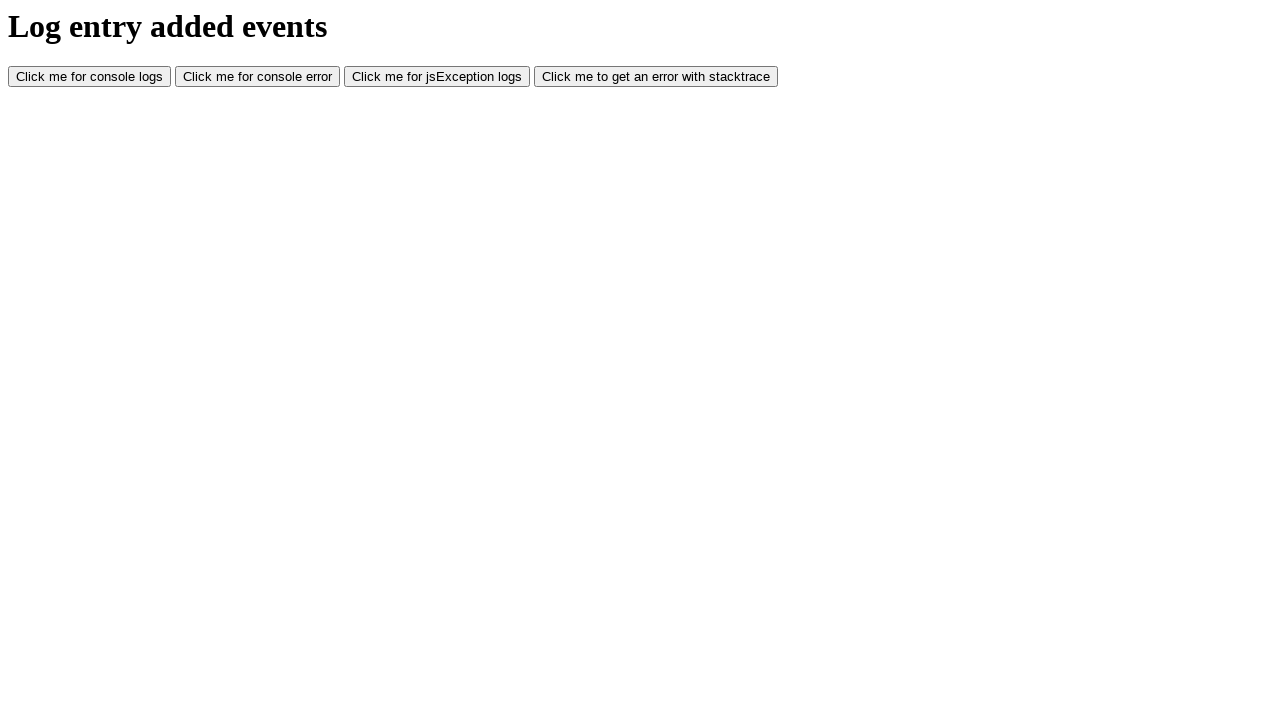

Clicked console log button to trigger console log entry at (90, 77) on #consoleLog
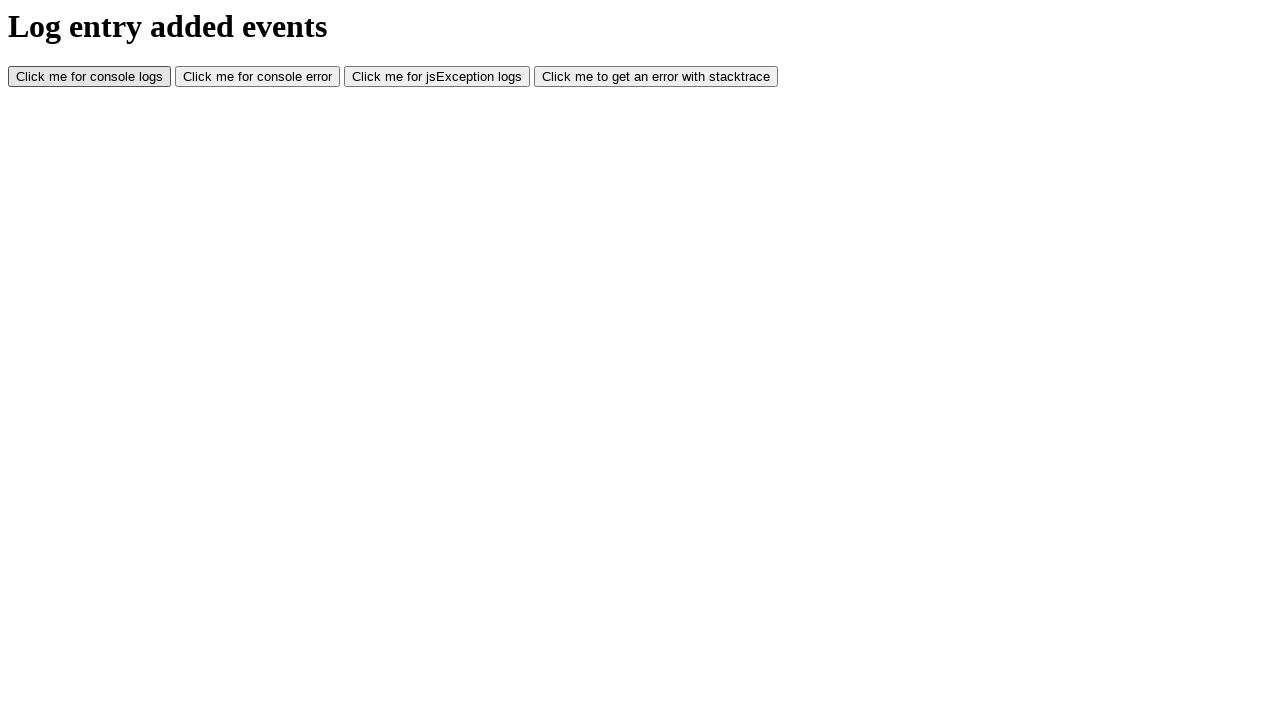

Waited 500ms for console log action to complete
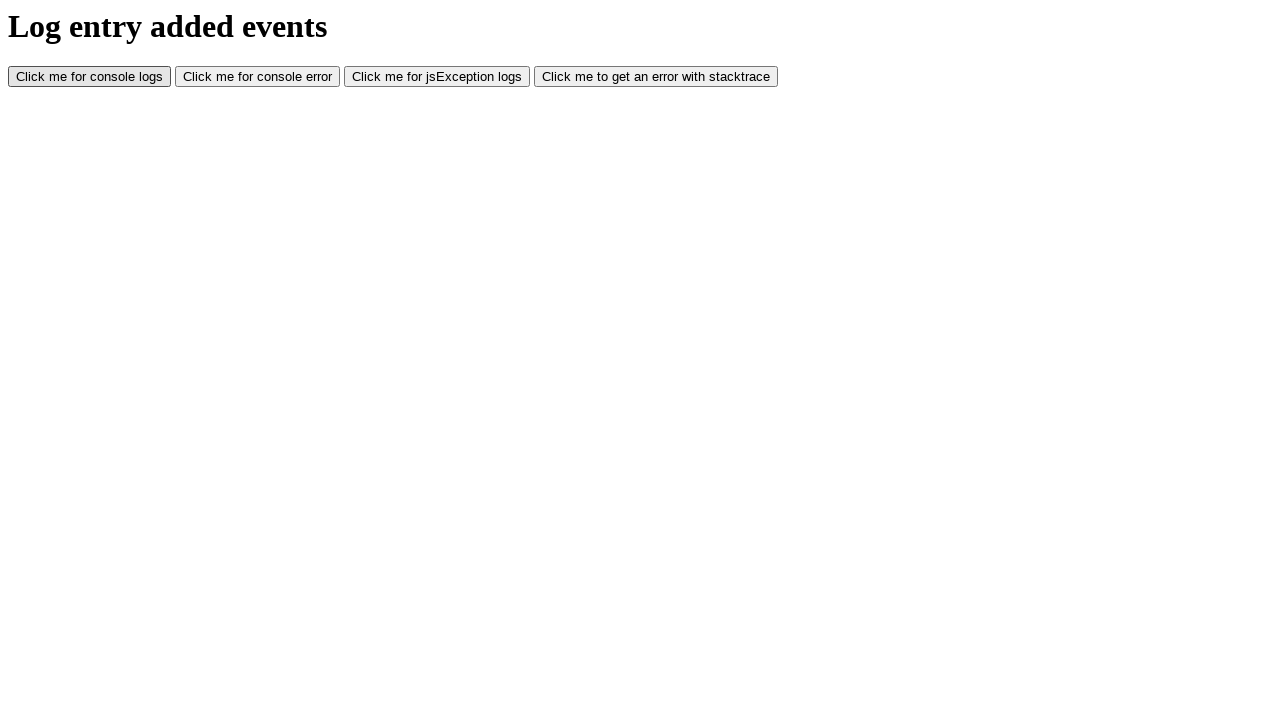

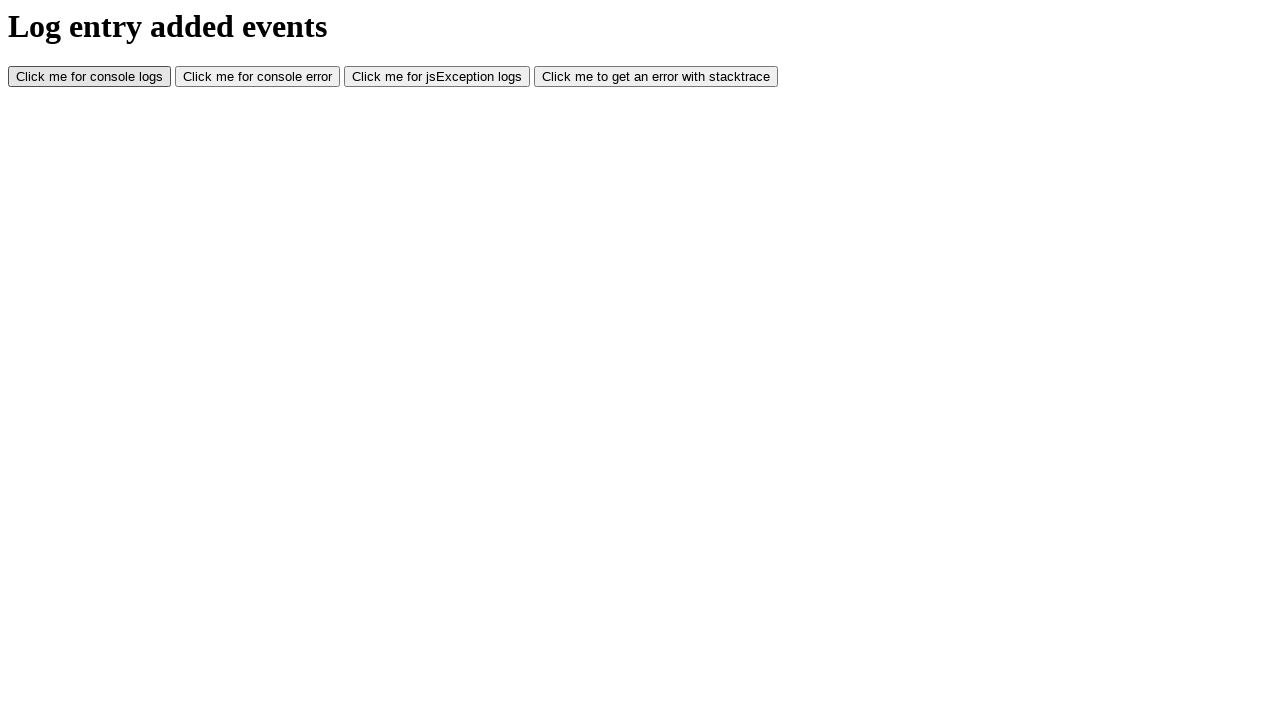